Tests checkbox interaction on a practice automation page by clicking a checkbox to select it, then clicking again to deselect it, and counting the total number of checkboxes on the page.

Starting URL: https://rahulshettyacademy.com/AutomationPractice/

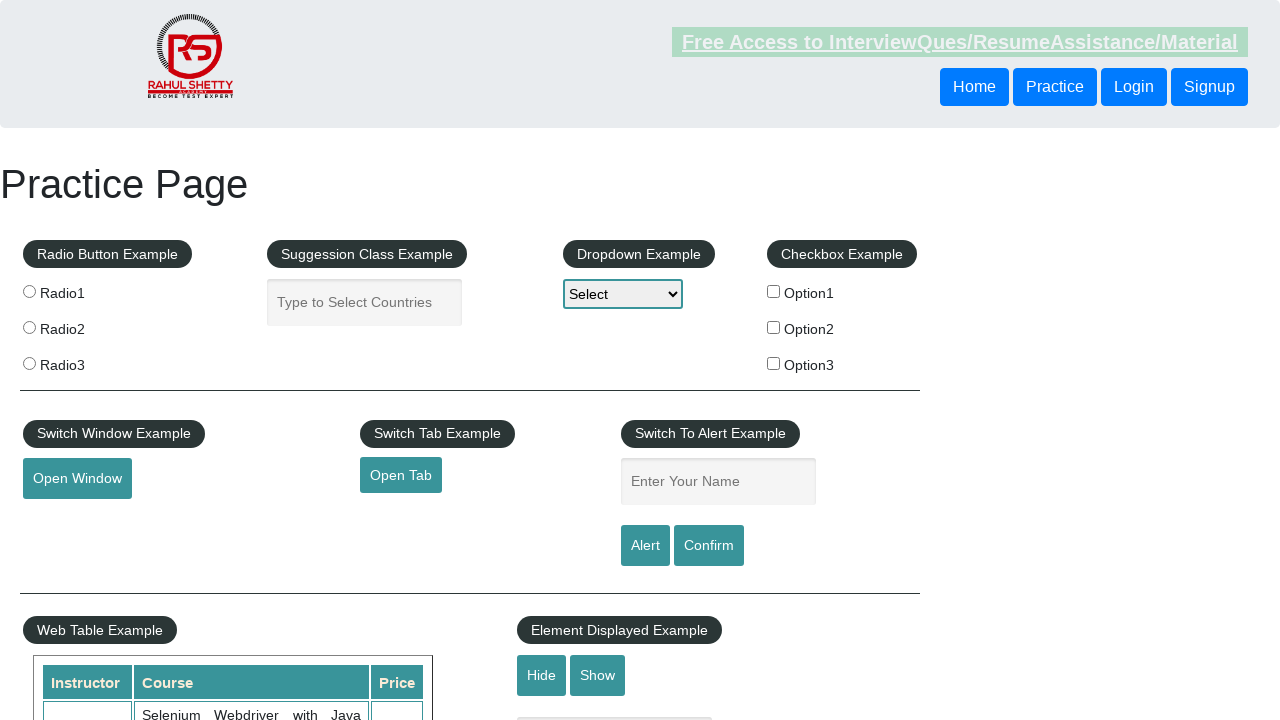

Clicked checkbox option 1 to select it at (774, 291) on #checkBoxOption1
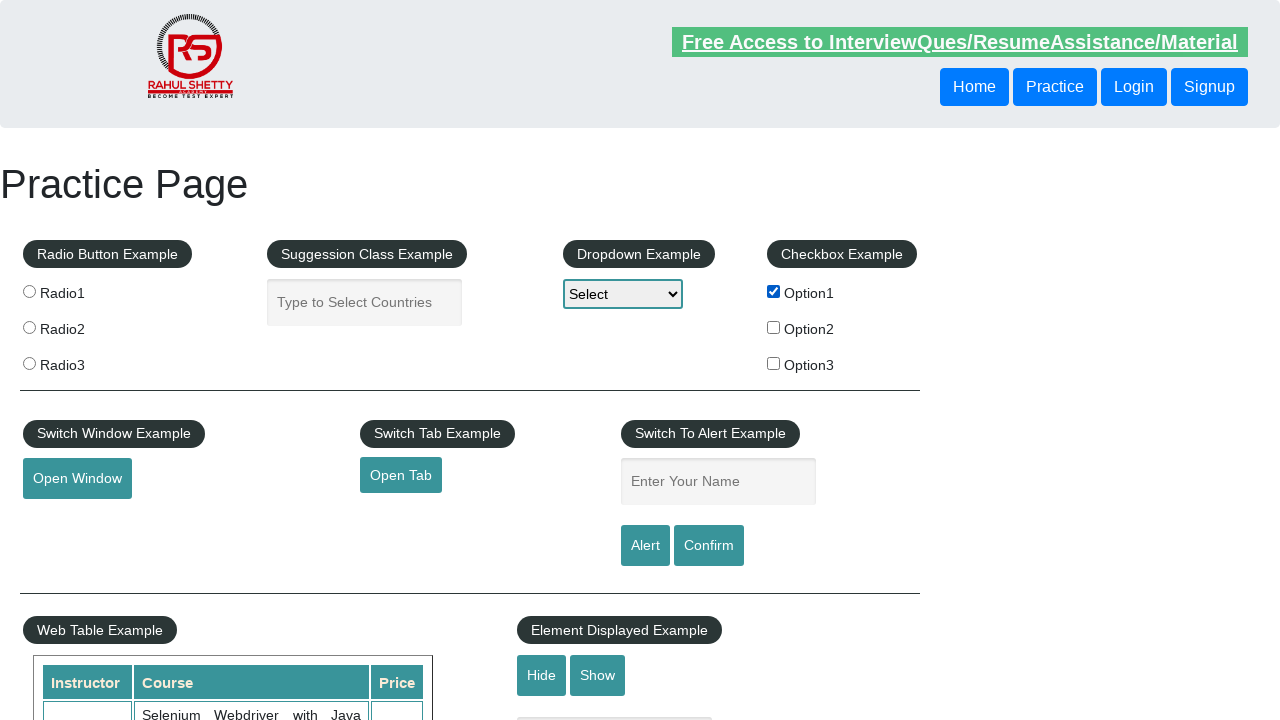

Verified checkbox option 1 is selected
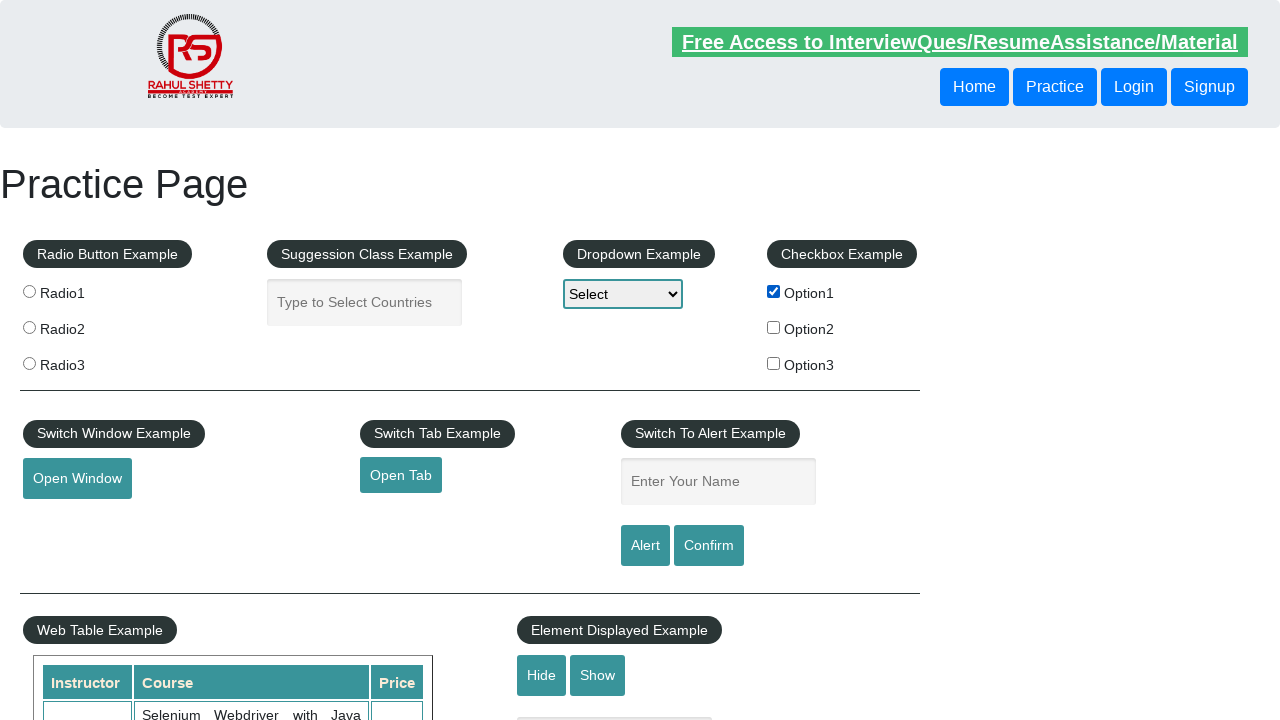

Clicked checkbox option 1 again to deselect it at (774, 291) on #checkBoxOption1
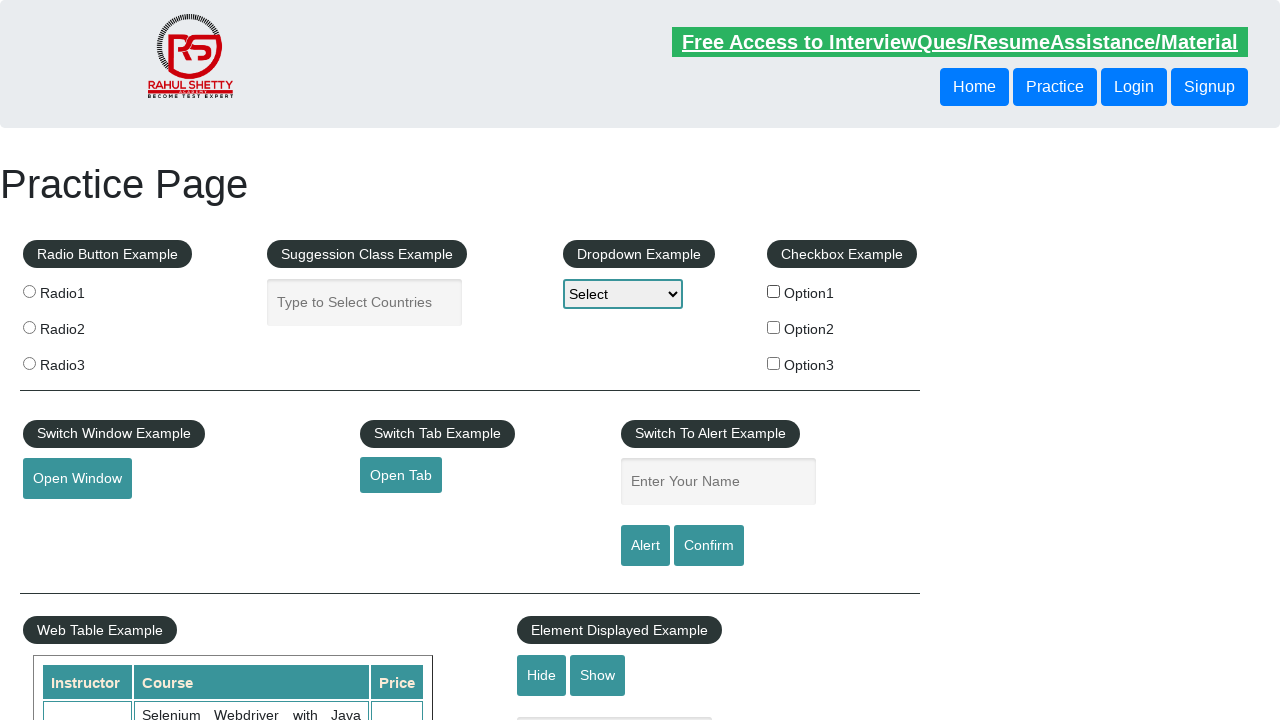

Verified checkbox option 1 is deselected
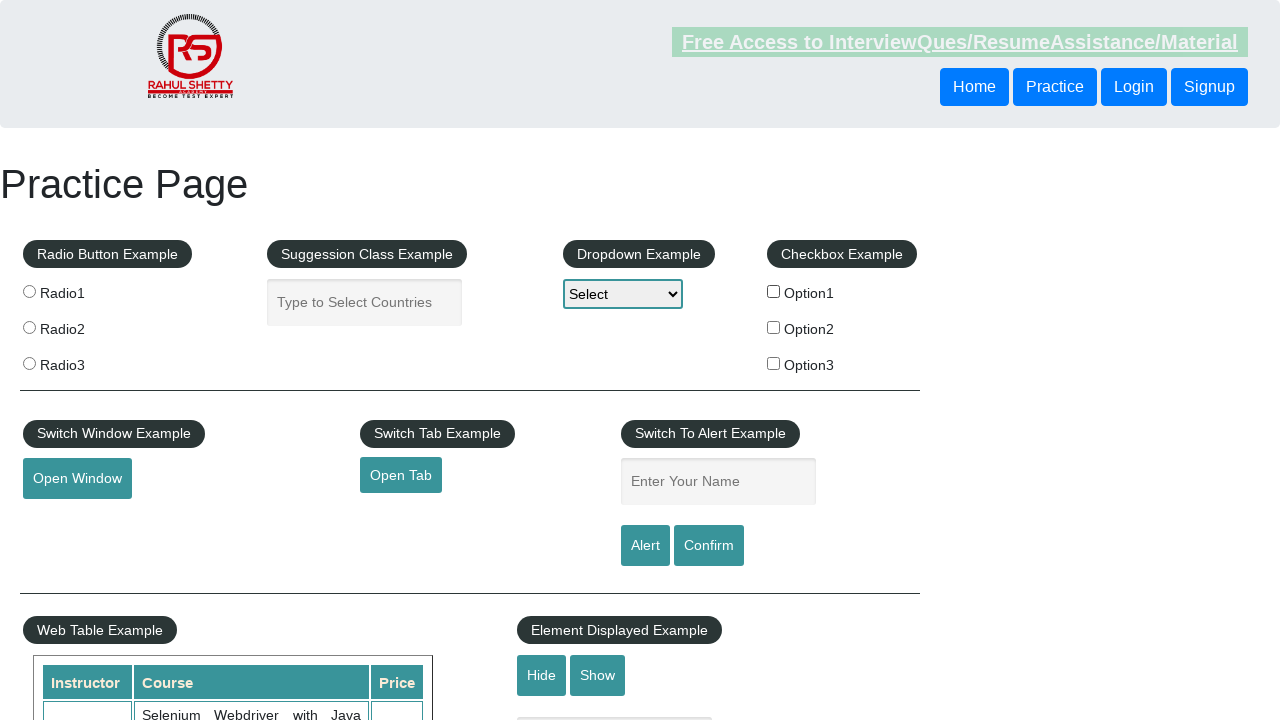

Located all checkboxes on the page
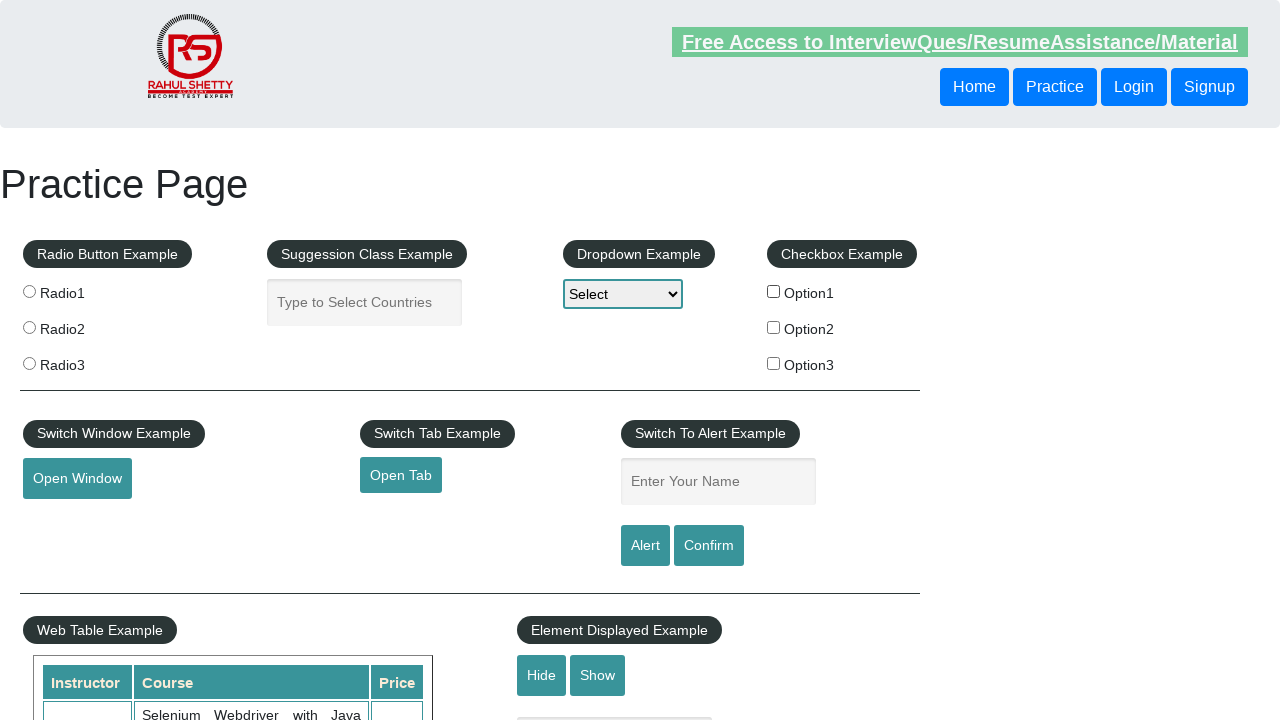

Counted total number of checkboxes: 3
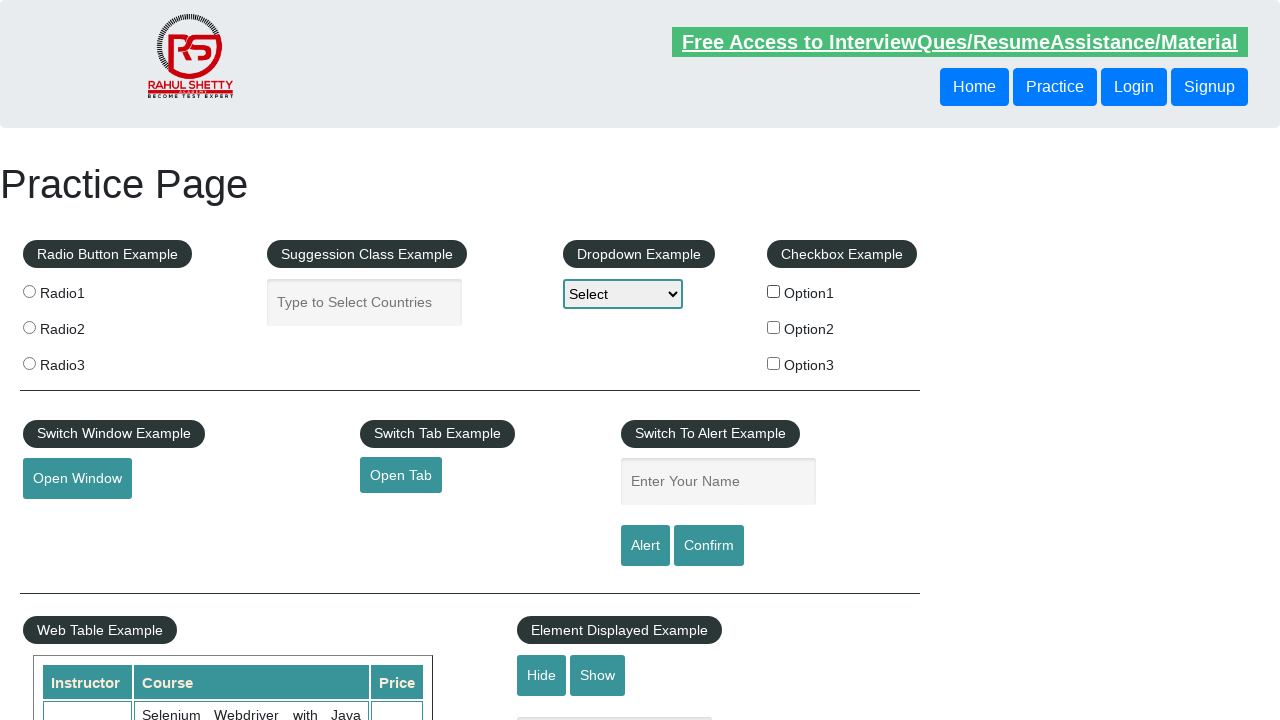

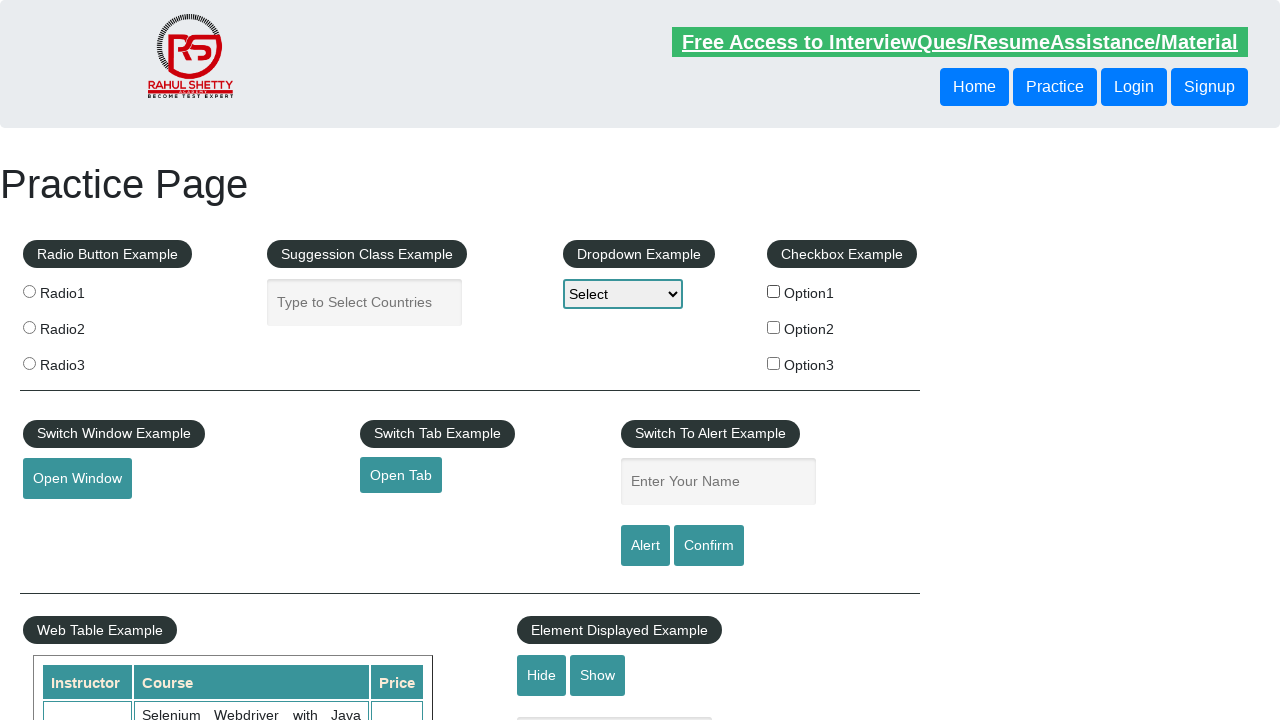